Tests form fill functionality by navigating to the edit page and filling in a full name input field

Starting URL: https://letcode.in/test

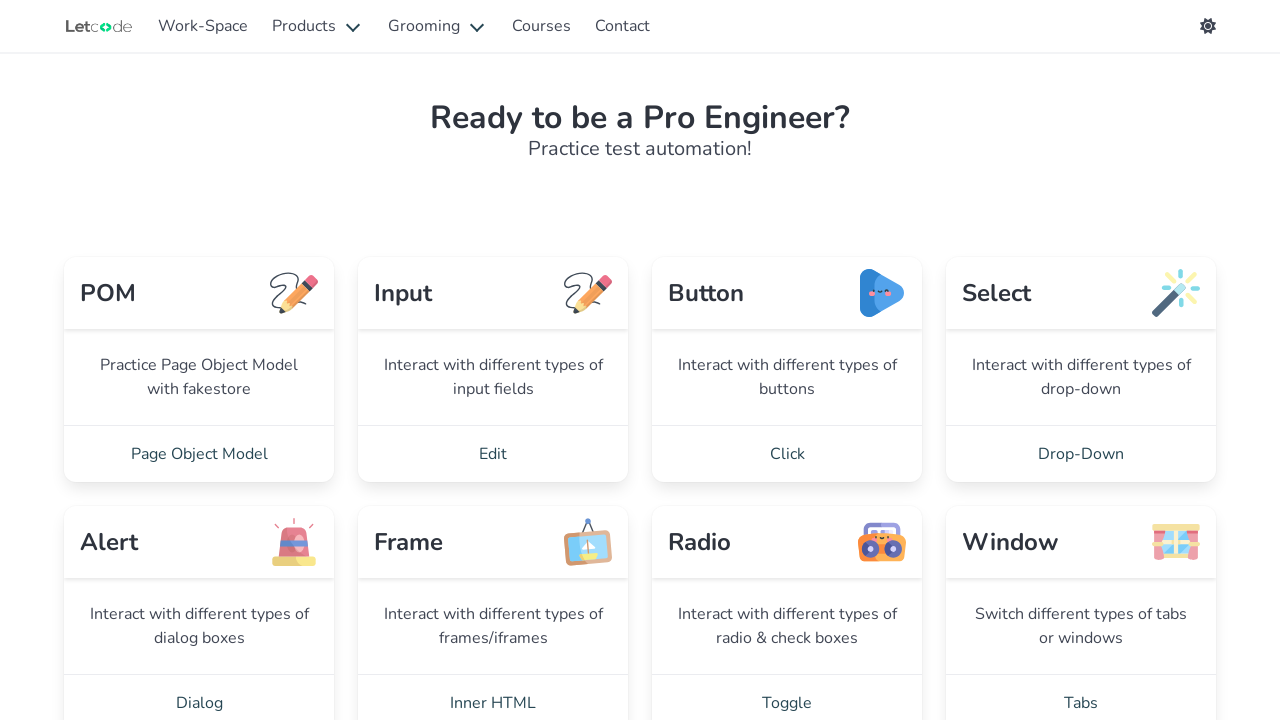

Clicked on the edit/fill test card link at (493, 454) on a[href='/edit']
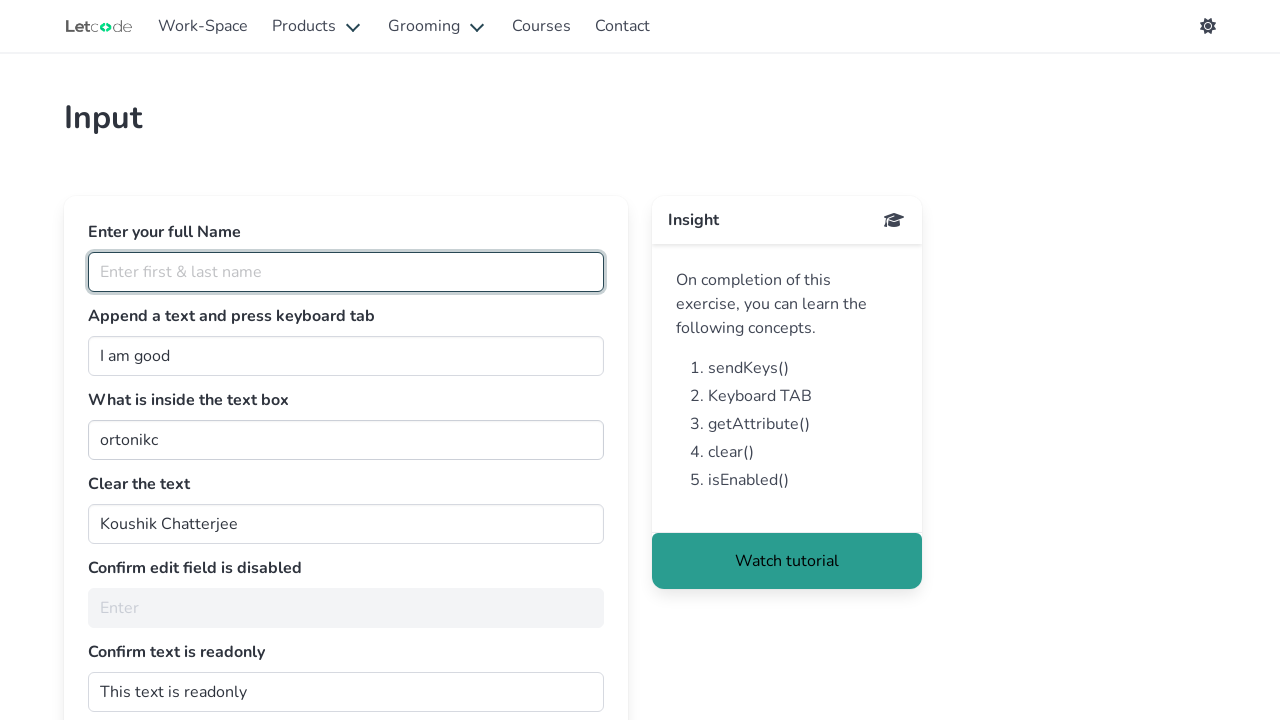

Filled full name input field with 'Minuano Fronteiriço' on input[id='fullName']
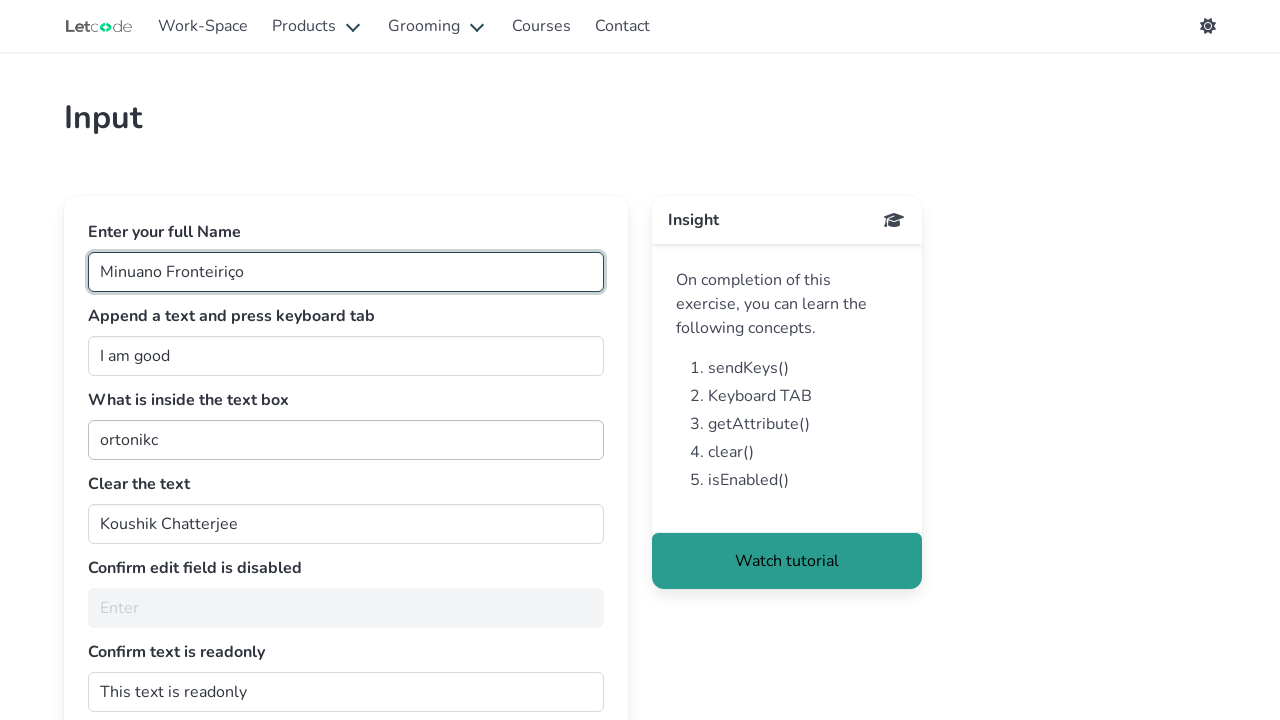

Verified full name input field is present and loaded
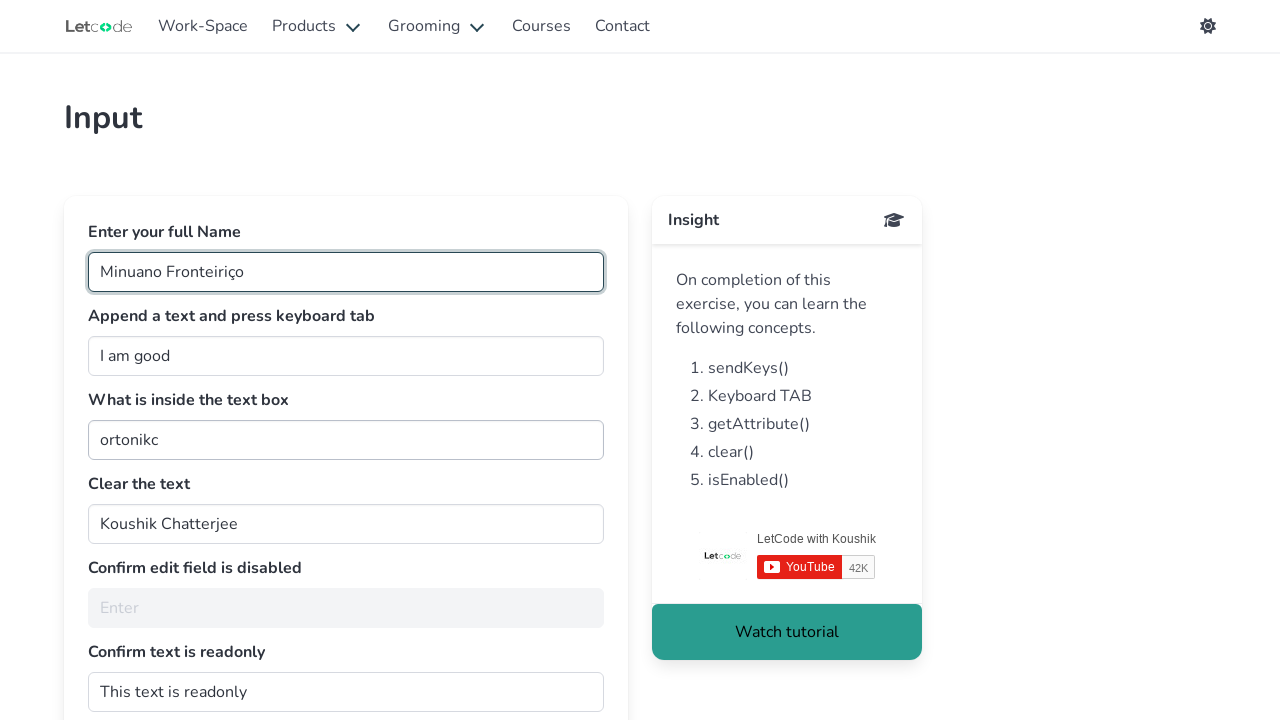

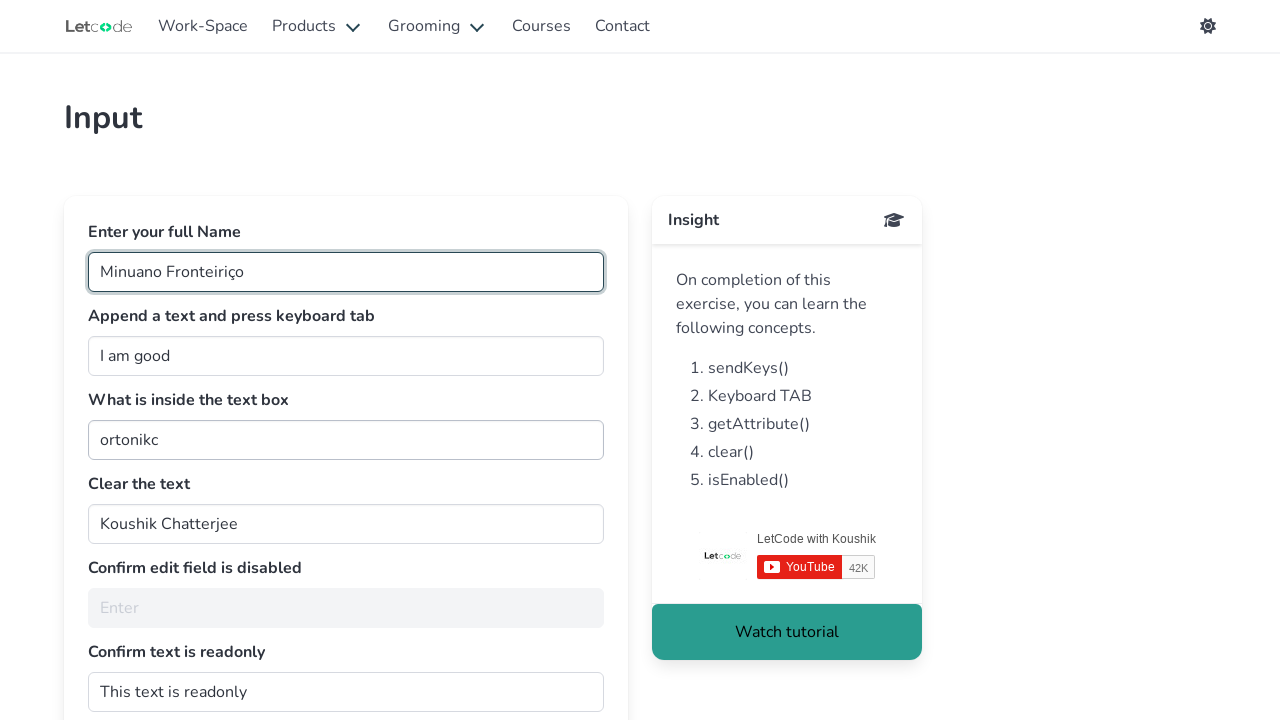